Tests the visibility toggle functionality of a text box by clicking hide and show buttons and verifying the element's display state

Starting URL: https://www.letskodeit.com/practice

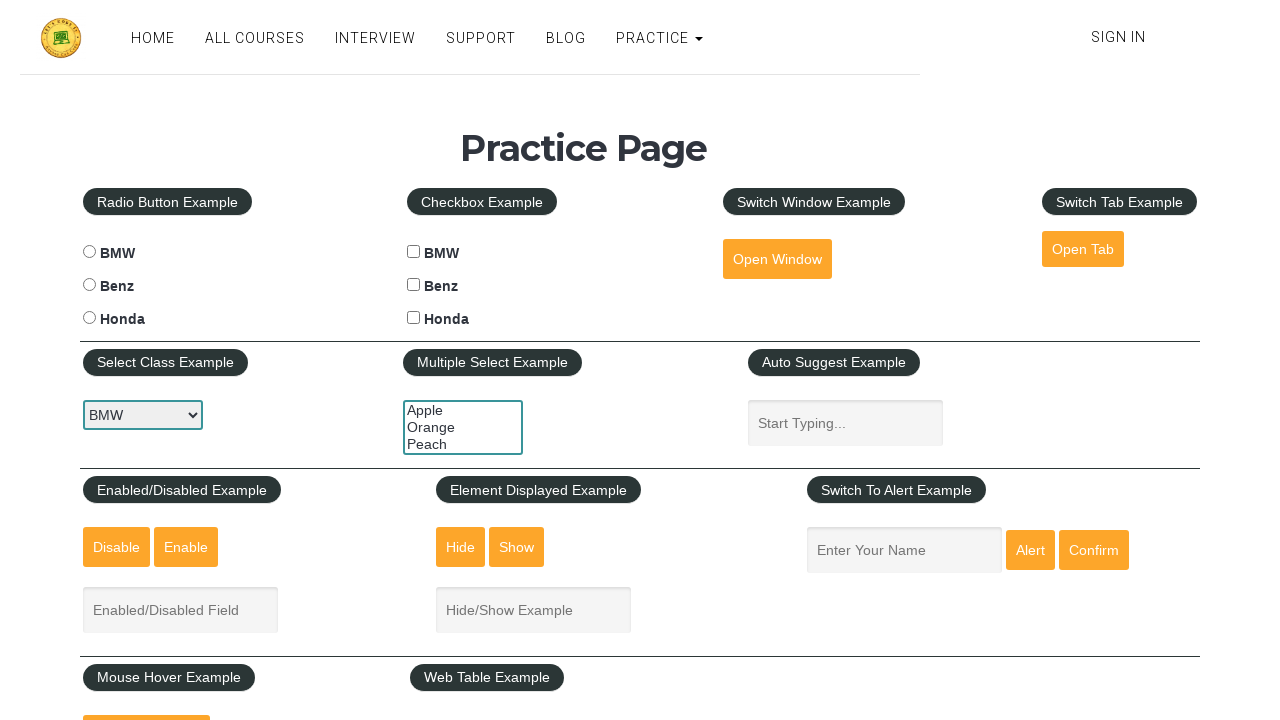

Located the text box element with id 'displayed-text'
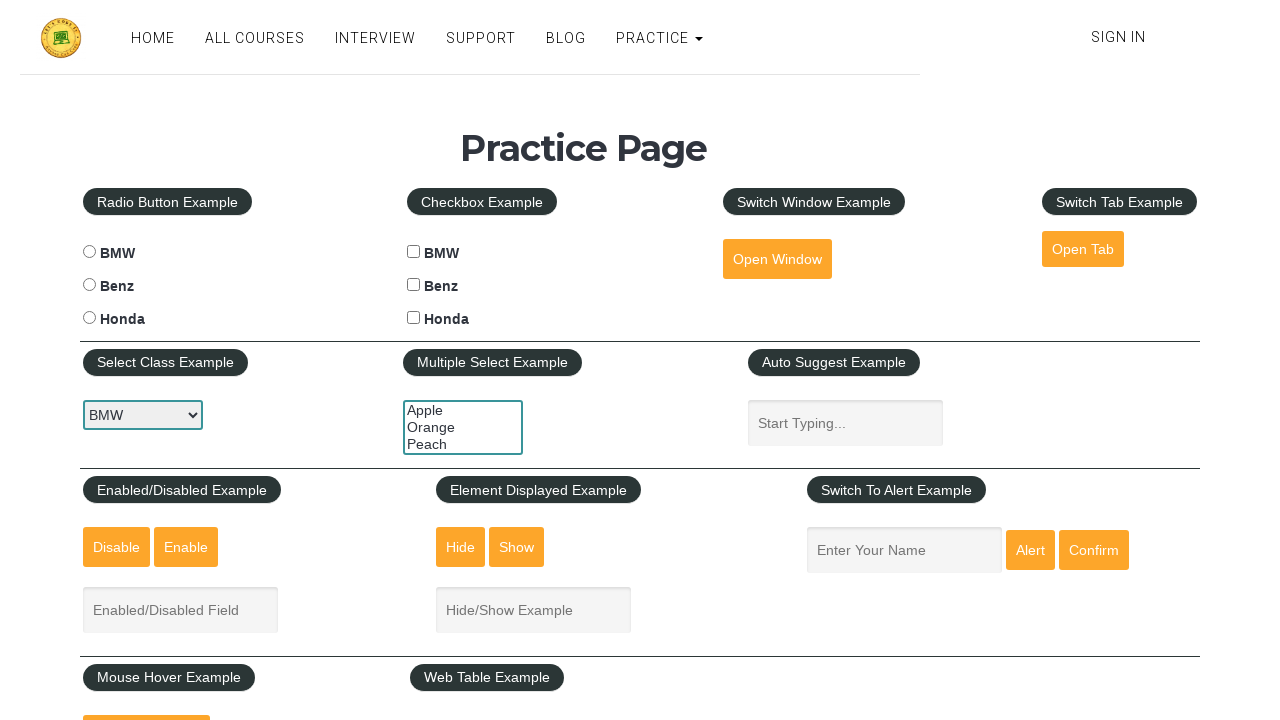

Clicked the Hide button to hide the text box at (461, 547) on #hide-textbox
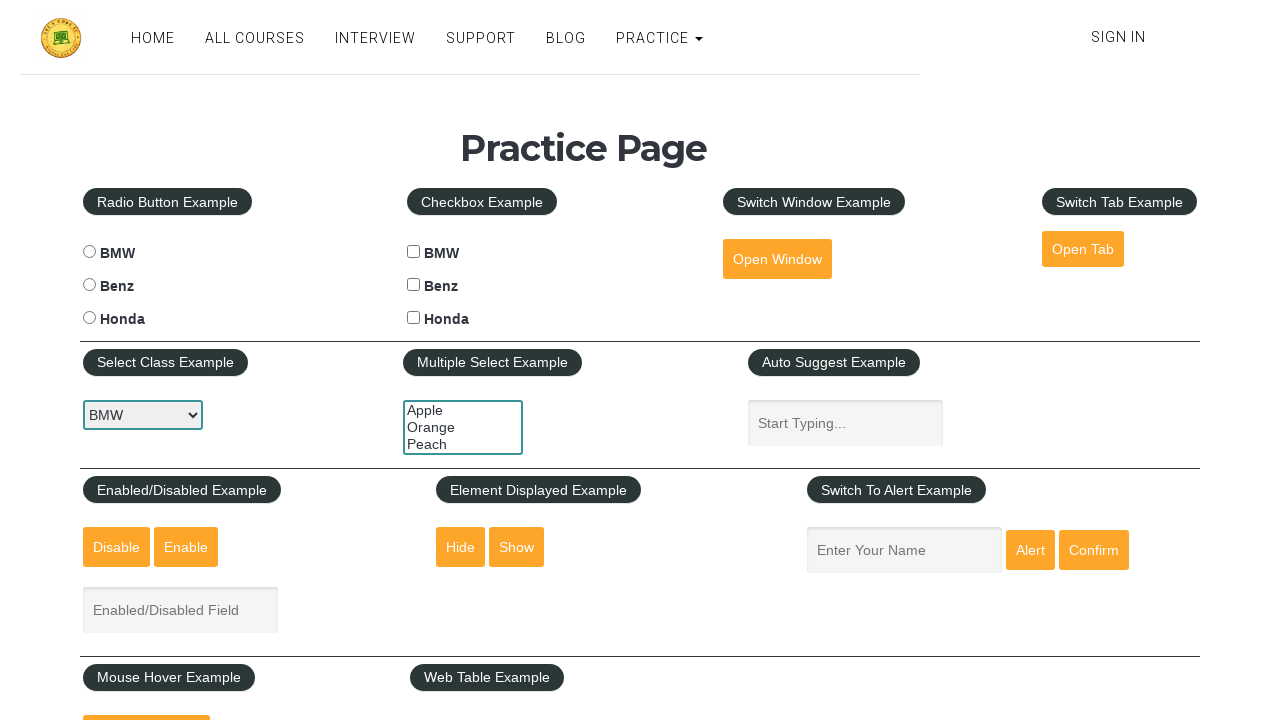

Clicked the Show button to display the text box again at (517, 547) on #show-textbox
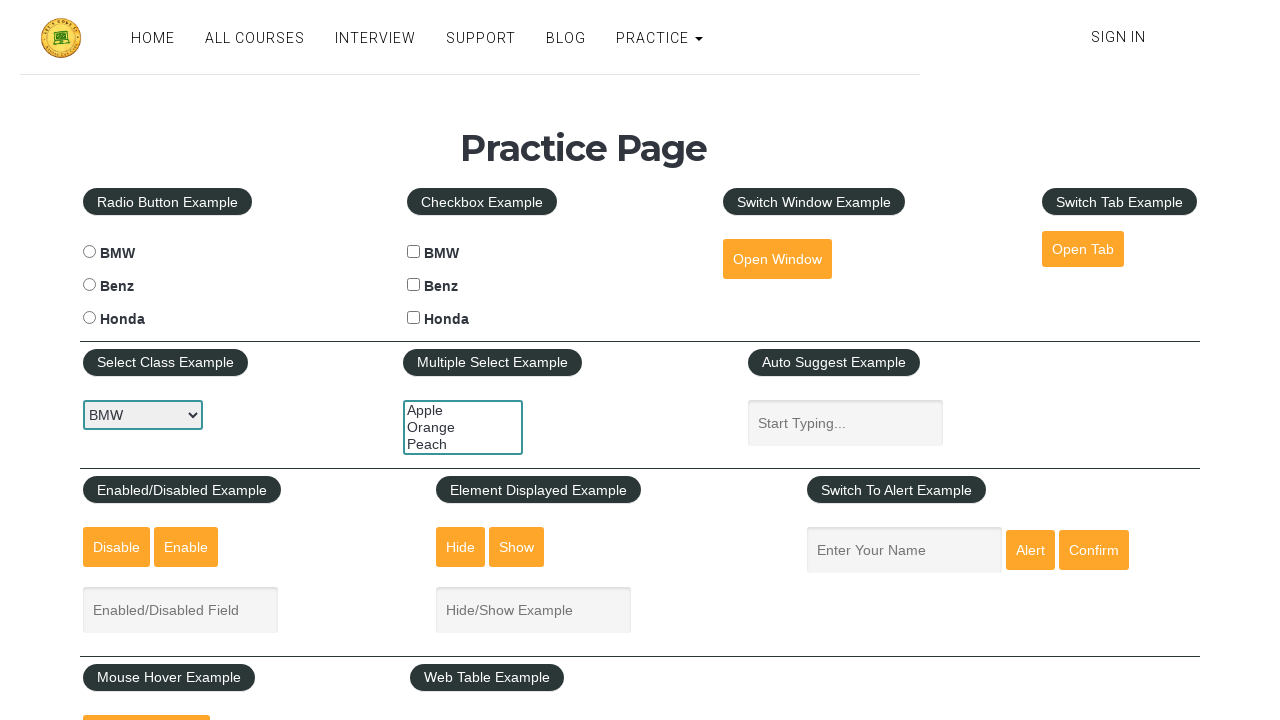

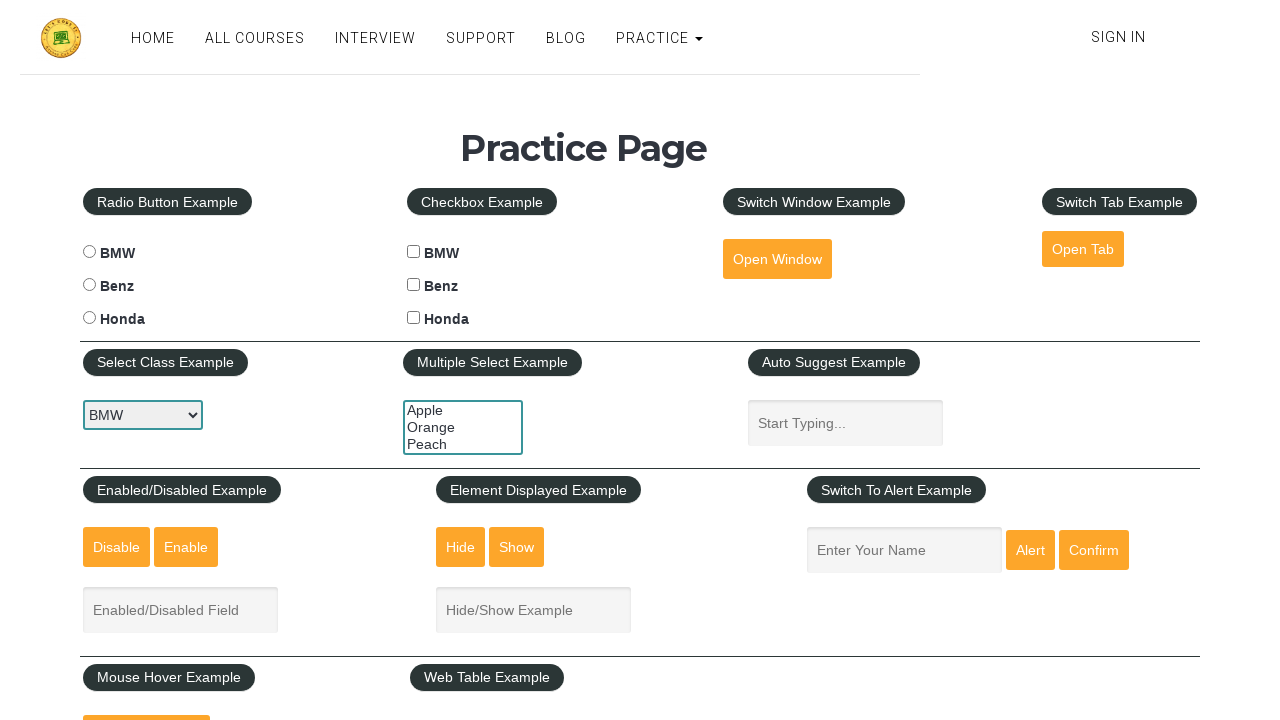